Tests cookie functionality by clicking the 'Set Cookie' button and verifying that a cookie is created with the expected value

Starting URL: https://example.cypress.io/commands/cookies

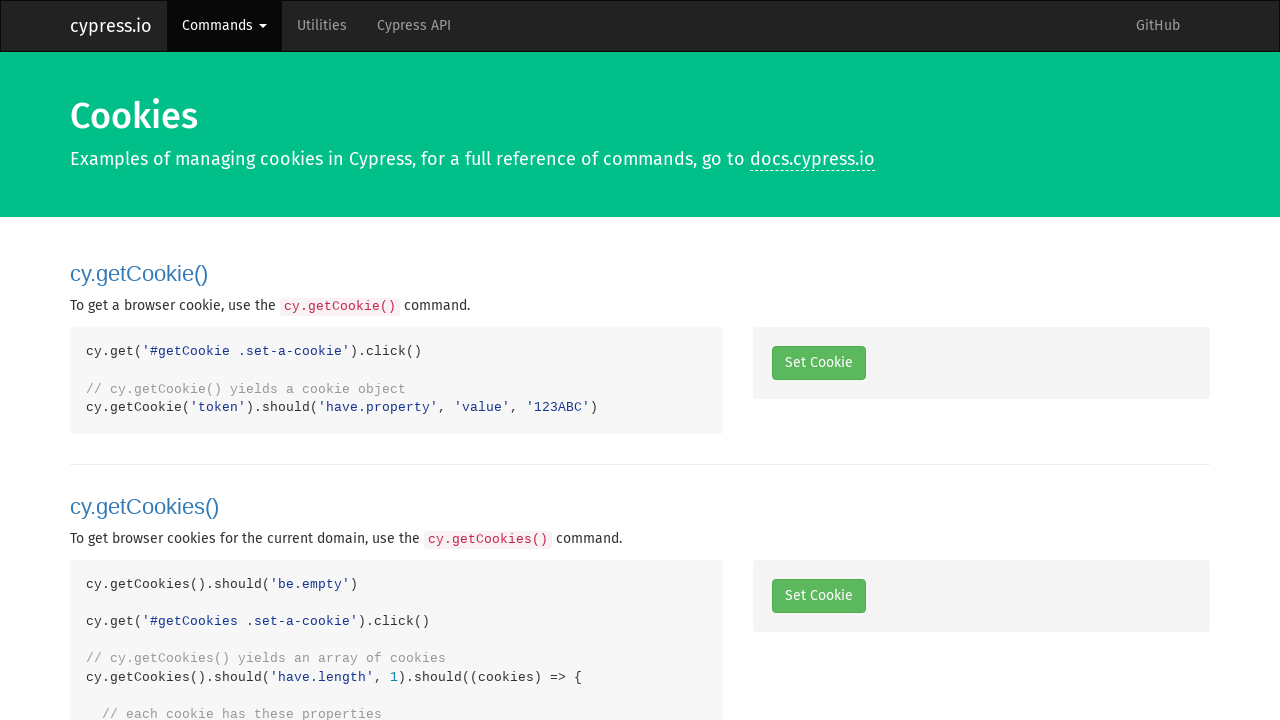

Clicked 'Set Cookie' button at (818, 363) on .set-a-cookie
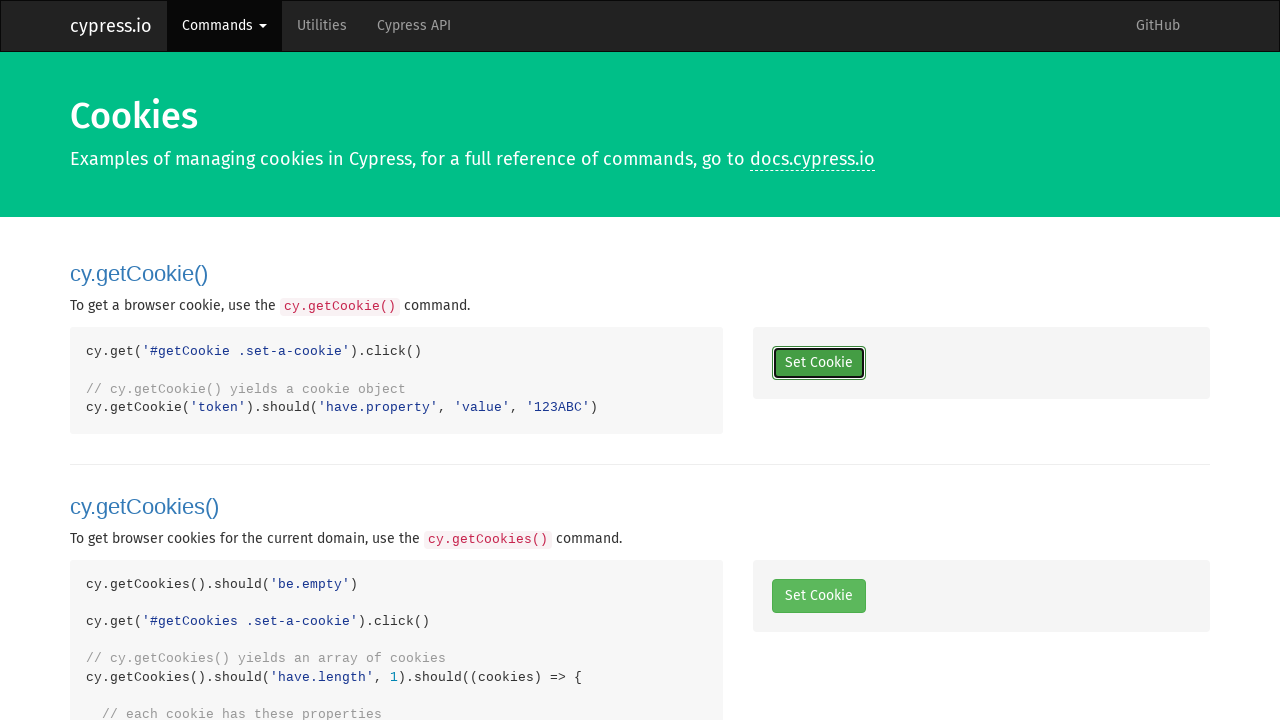

Waited 1000ms for cookie to be set
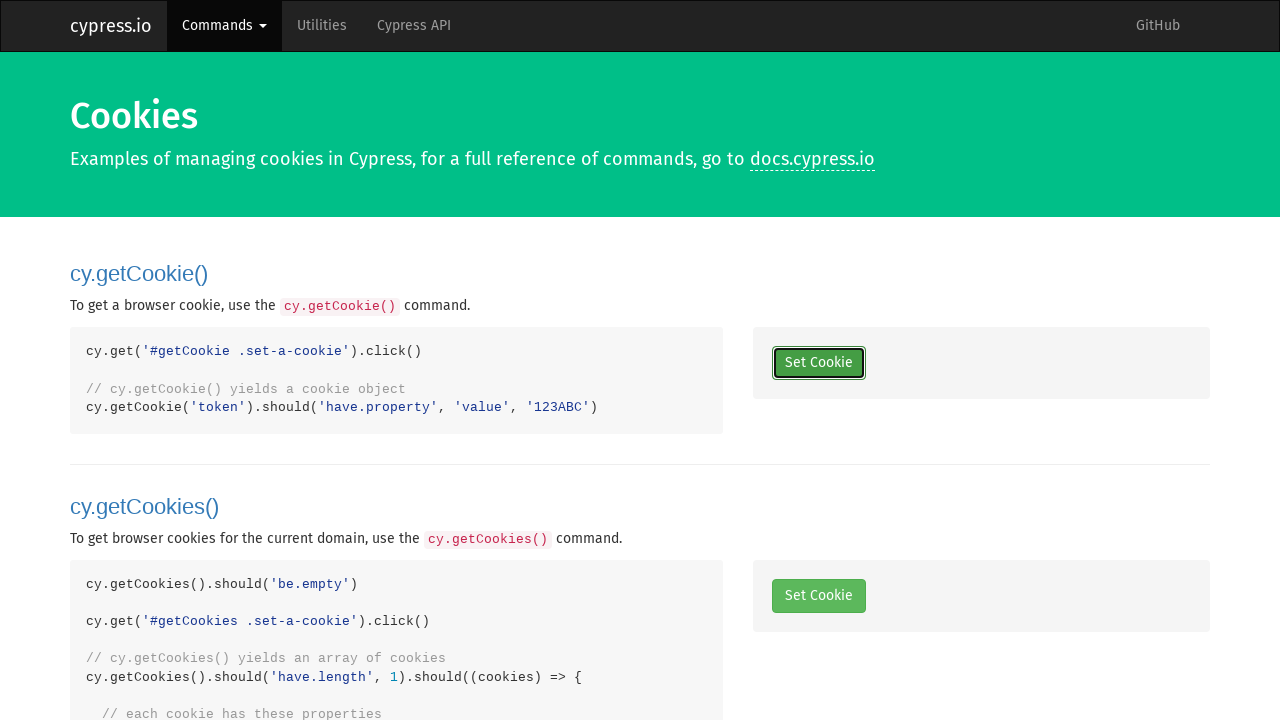

Retrieved all cookies from context
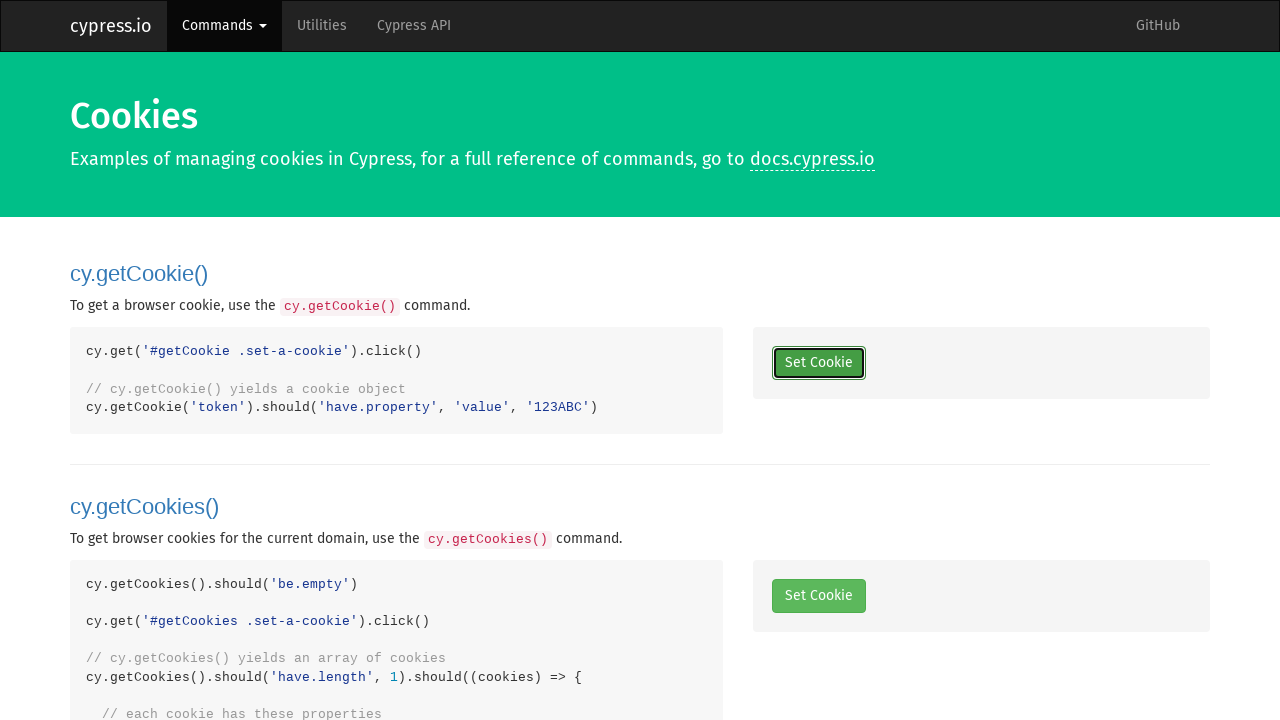

Found 'token' cookie in cookie list
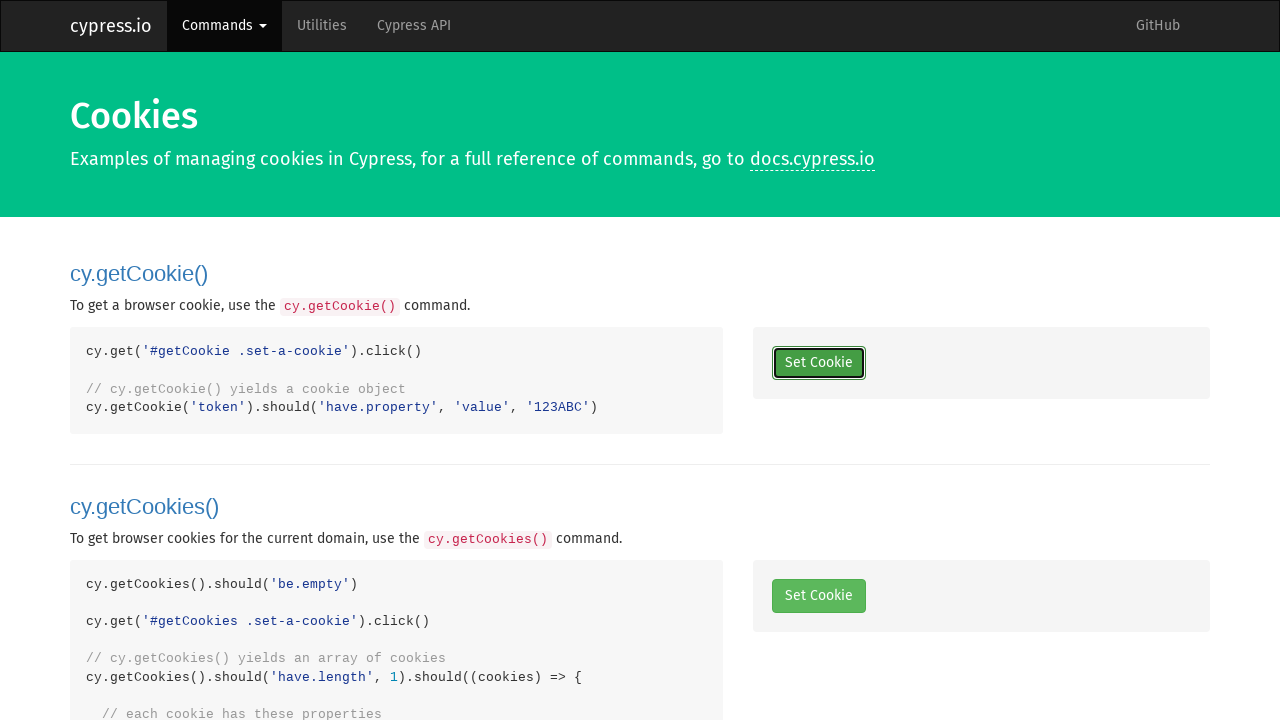

Verified that 'token' cookie exists
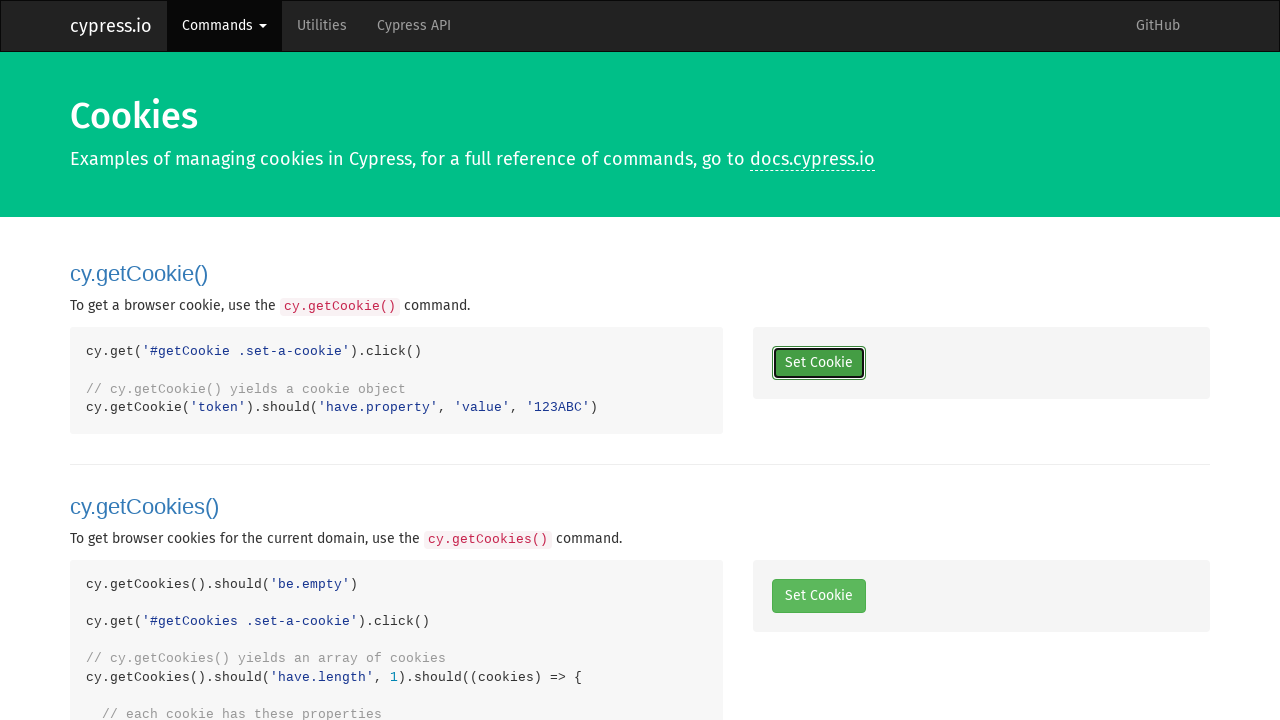

Verified 'token' cookie has expected value '123ABC'
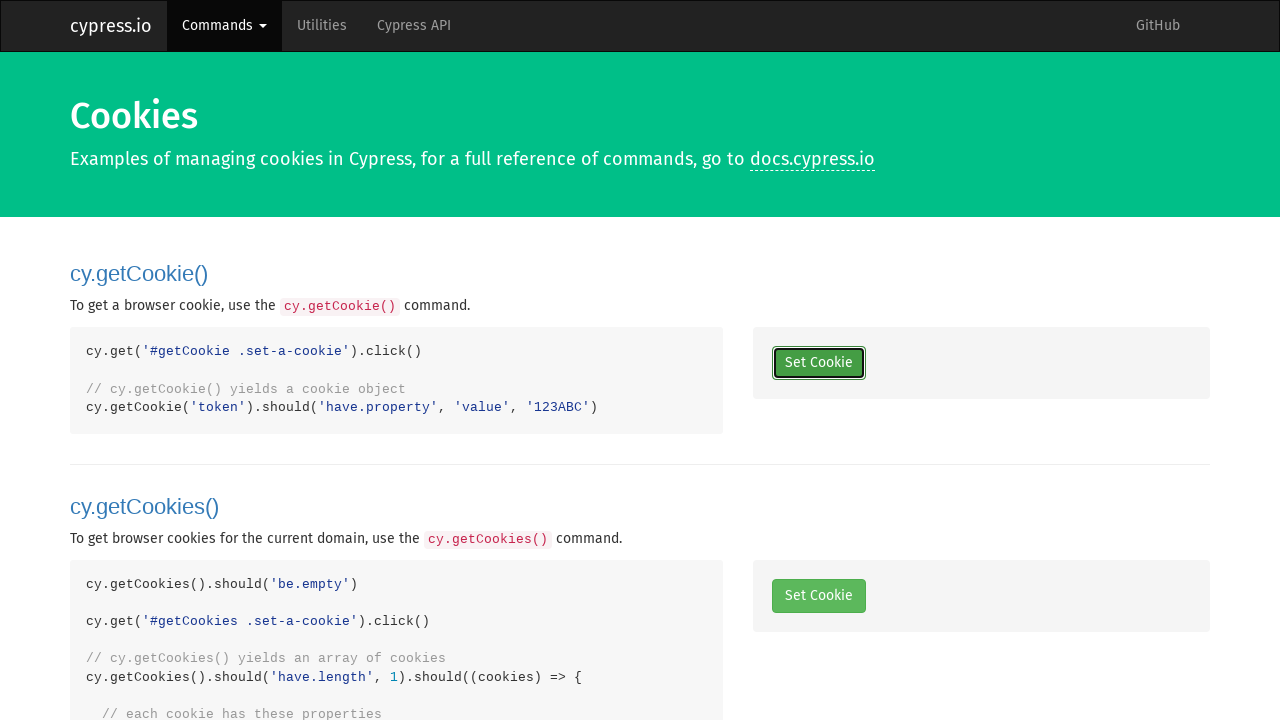

Added new cookie 'cookieKey123' with value 'cookieValue123'
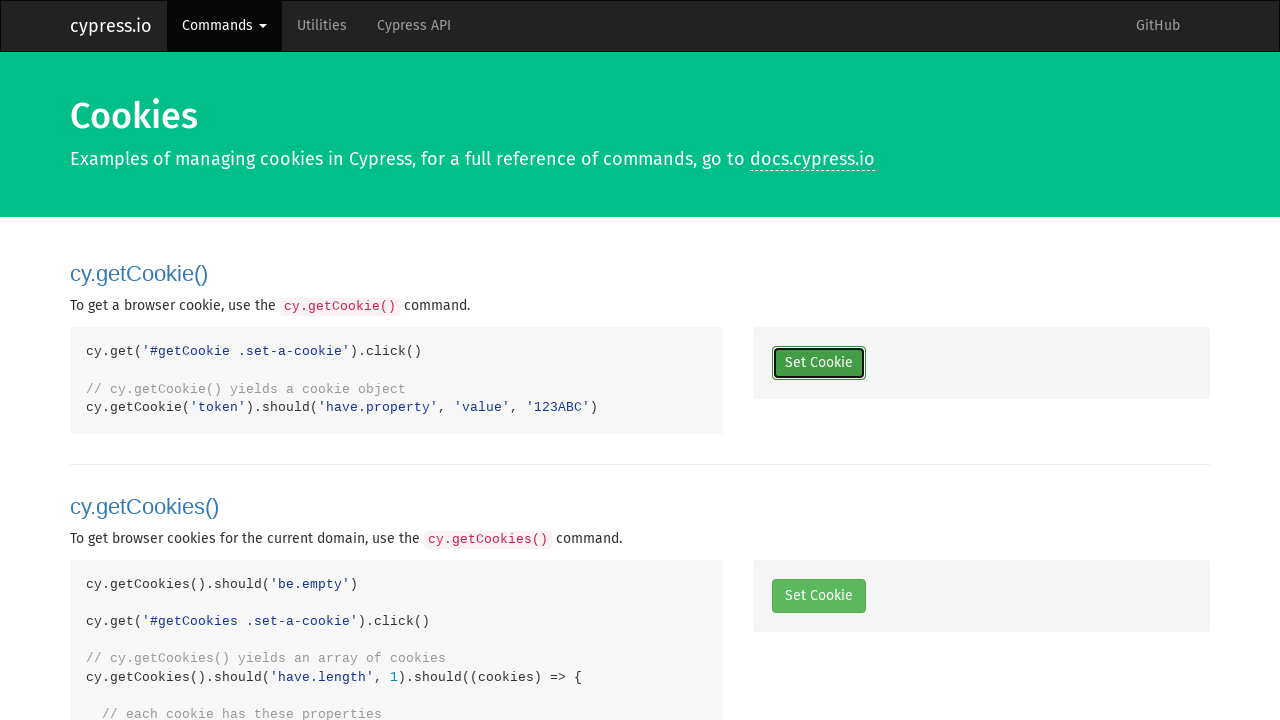

Retrieved all cookies to verify newly added cookie
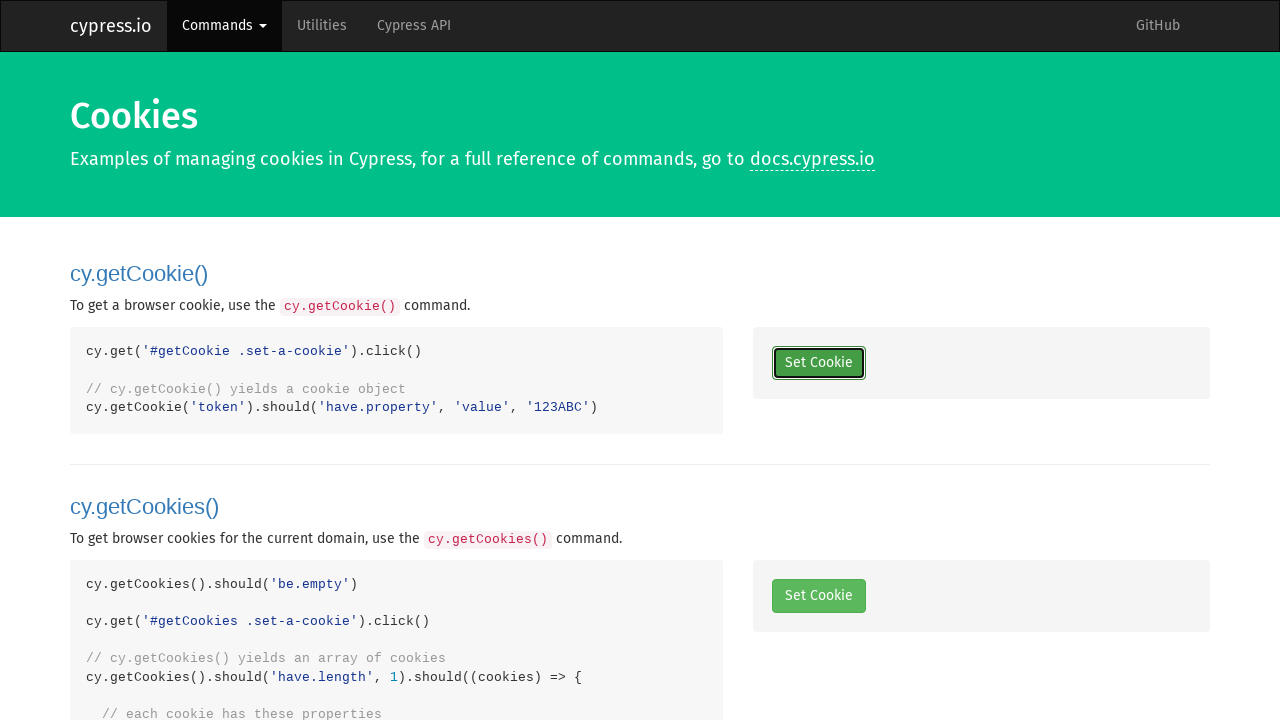

Found 'cookieKey123' cookie in cookie list
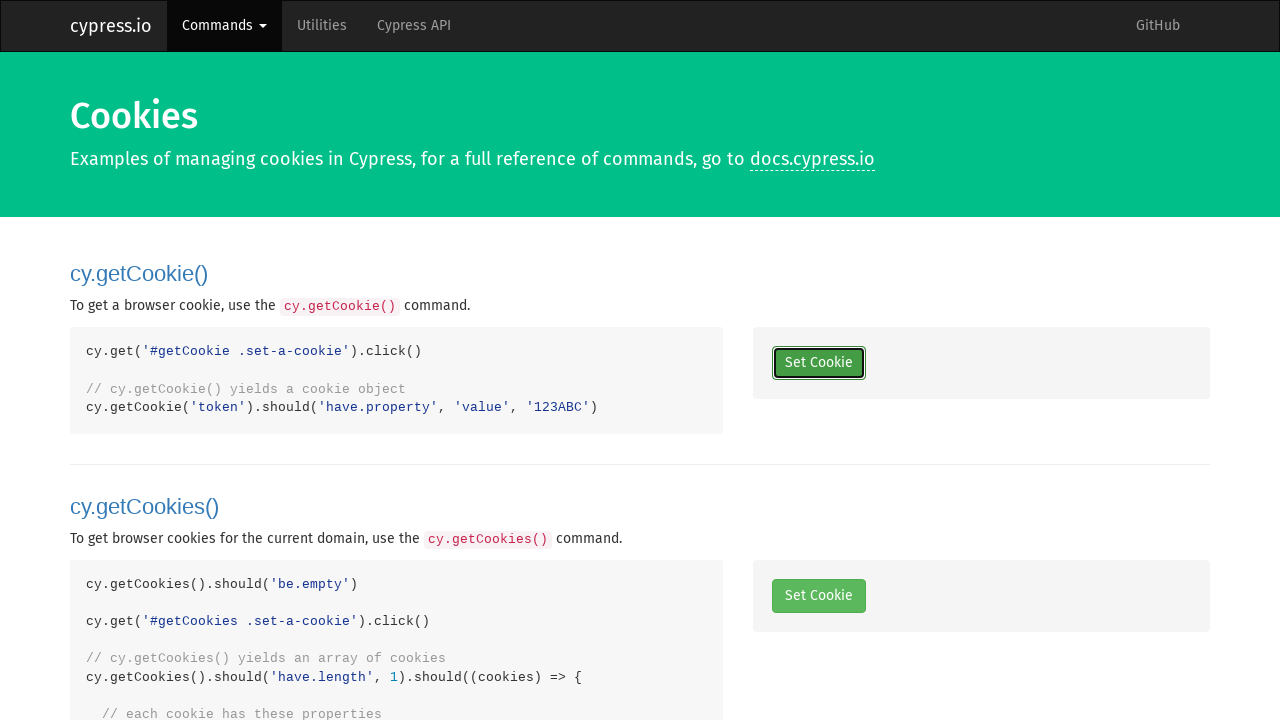

Verified that 'cookieKey123' cookie was successfully added
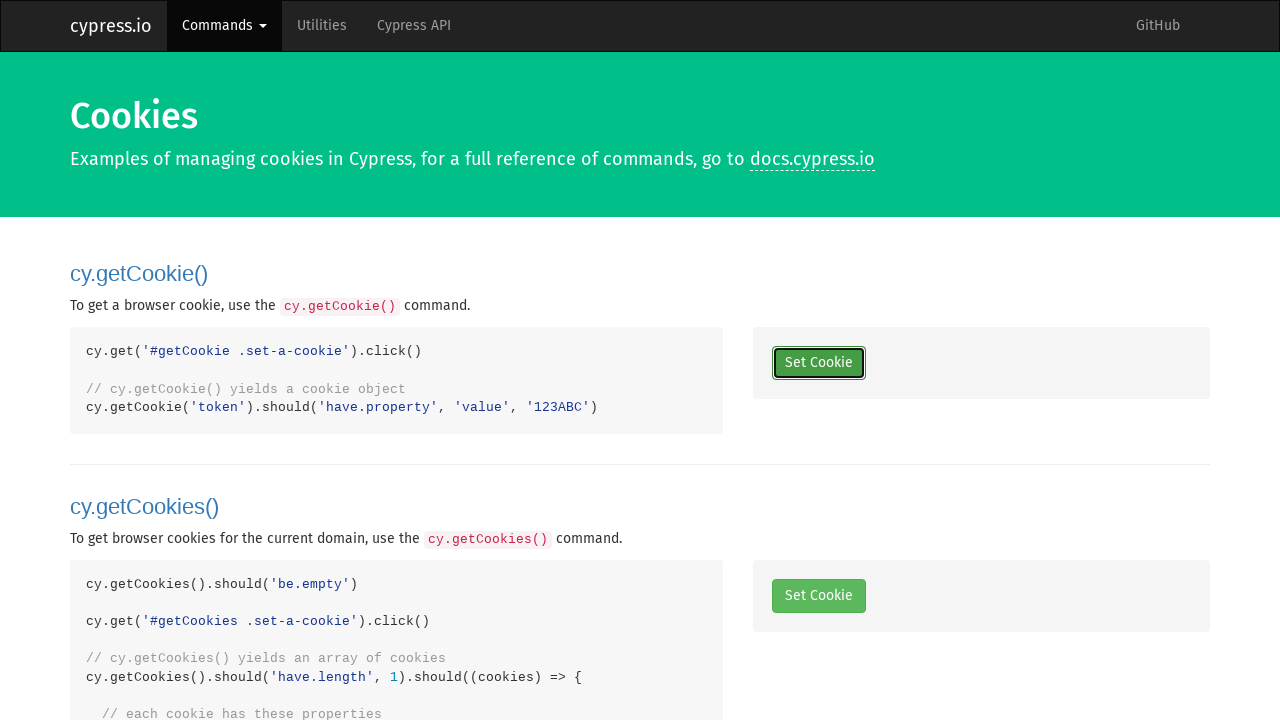

Printed added cookie details
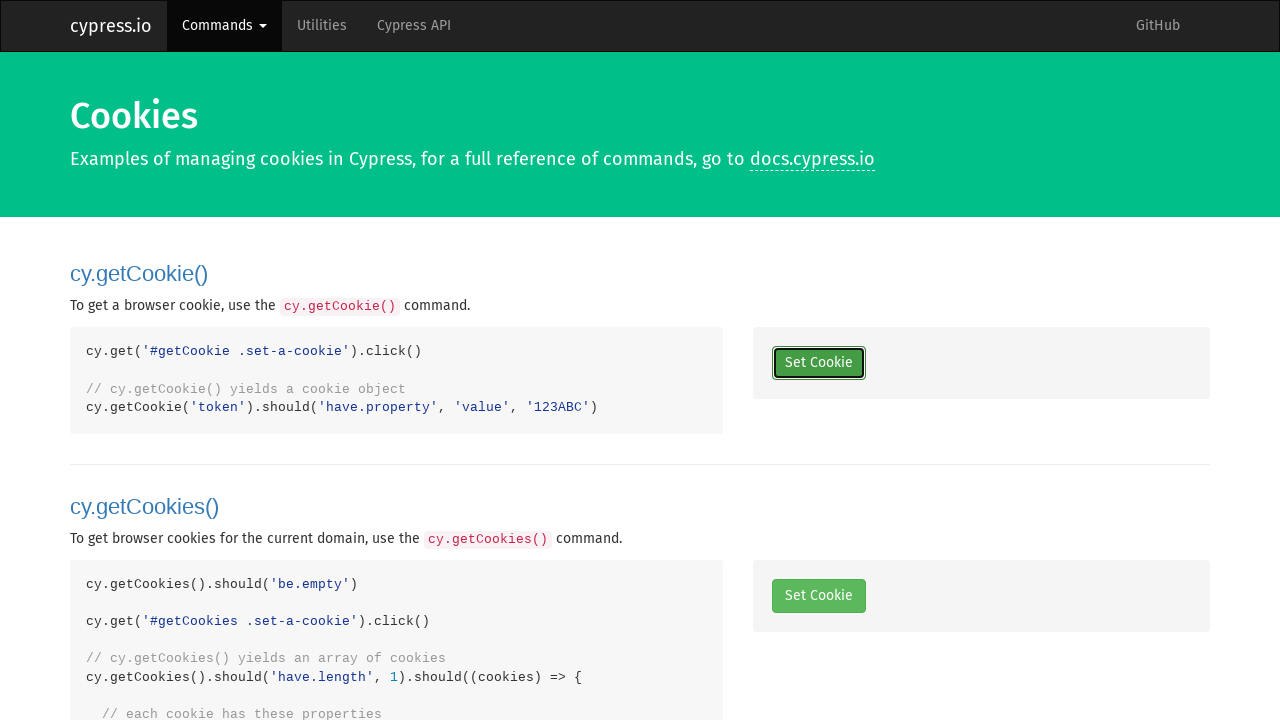

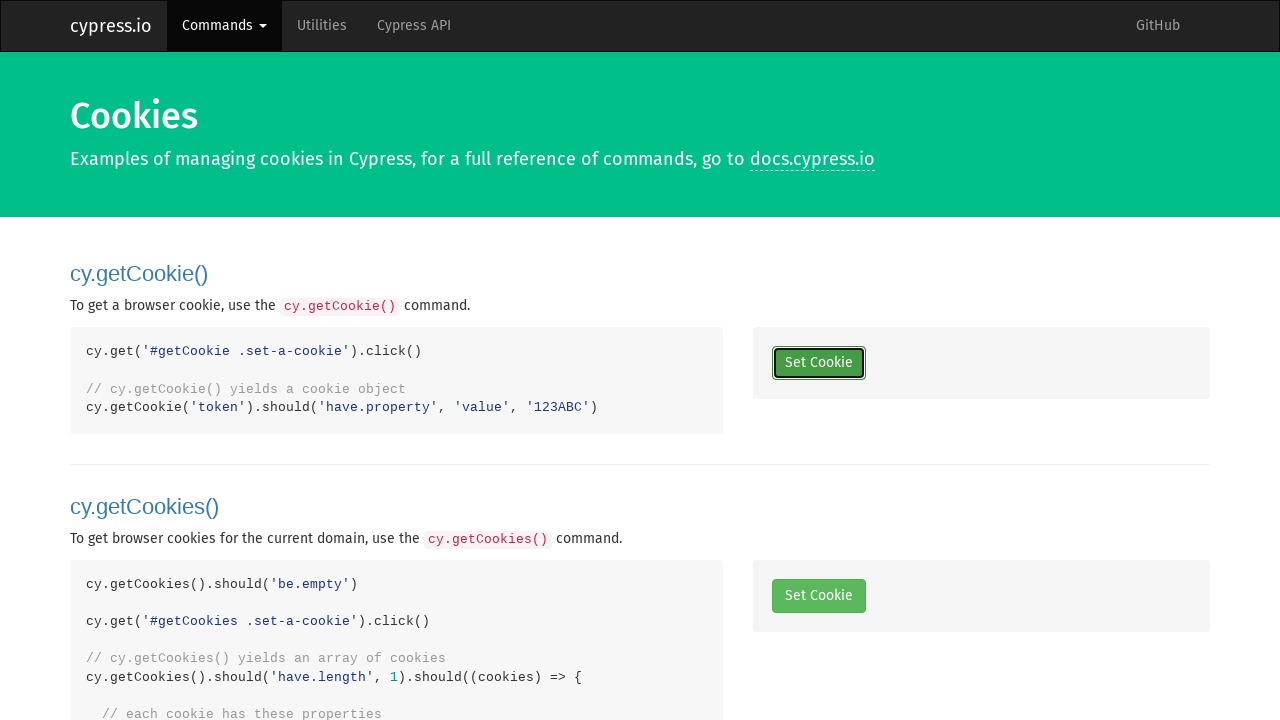